Tests drag and drop functionality by switching to an iframe and dragging an element onto a droppable target on the jQuery UI demo page

Starting URL: http://jqueryui.com/droppable/

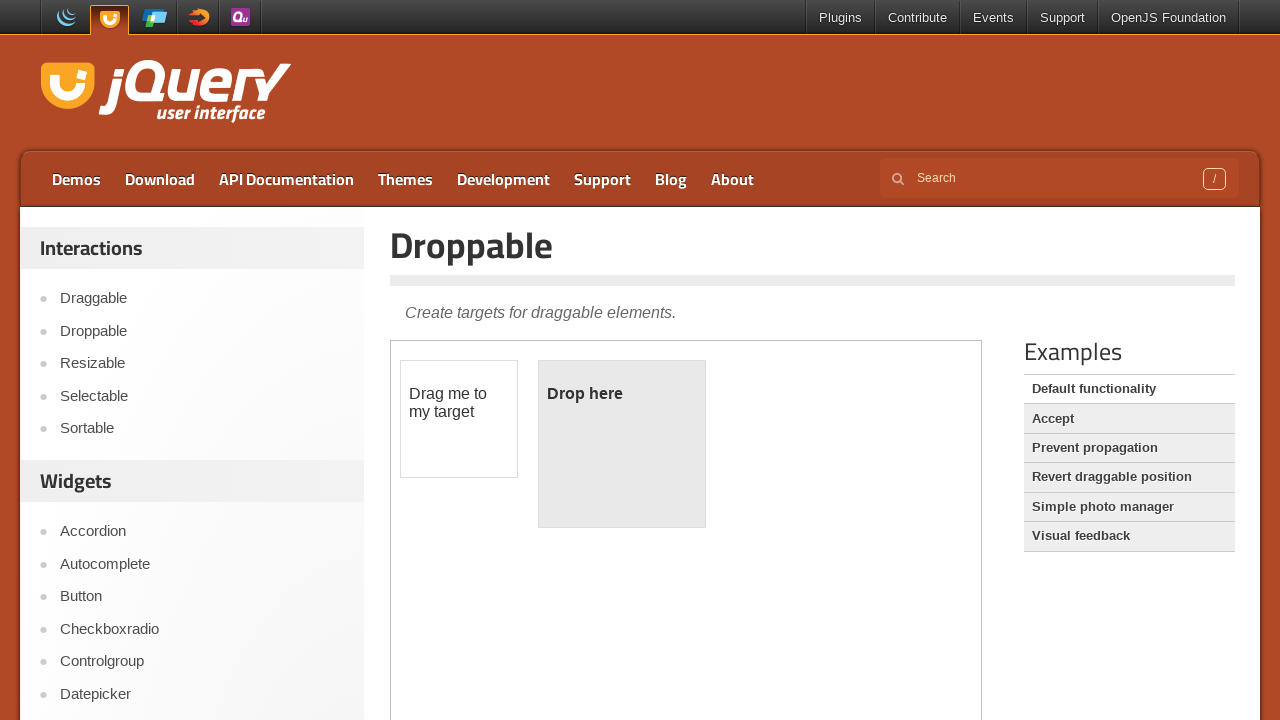

Located iframe containing draggable demo
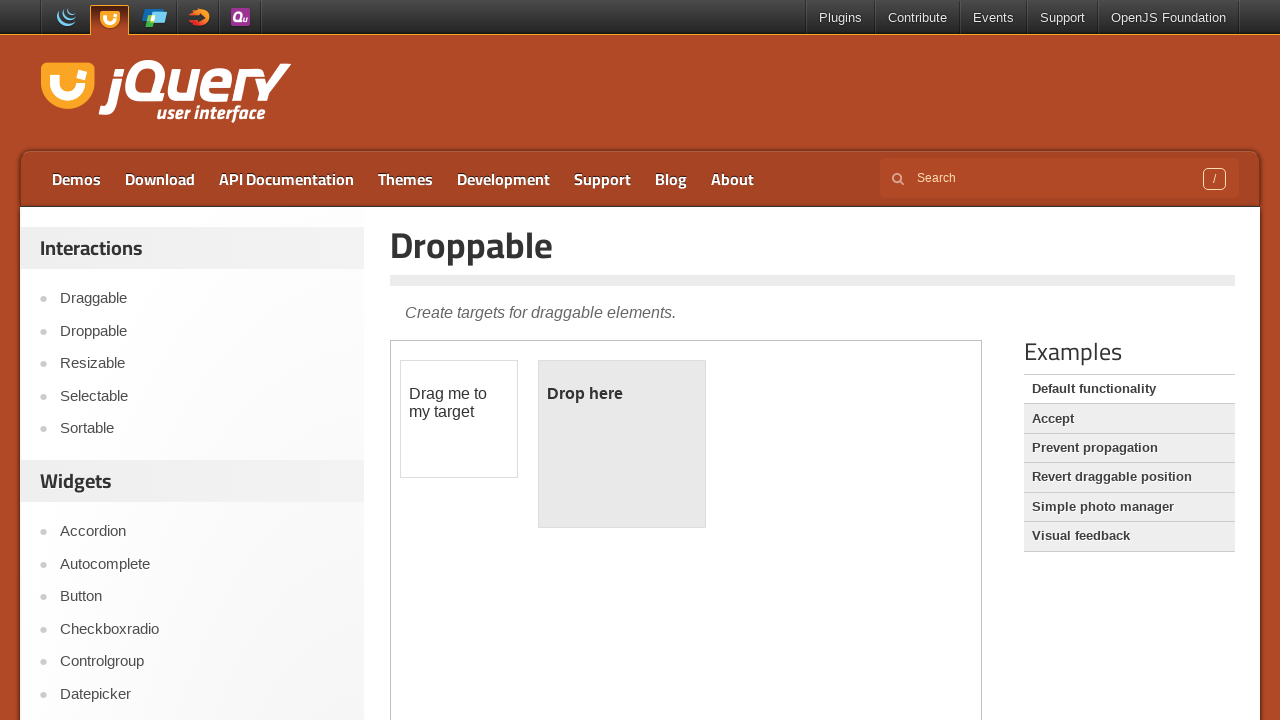

Located draggable element in iframe
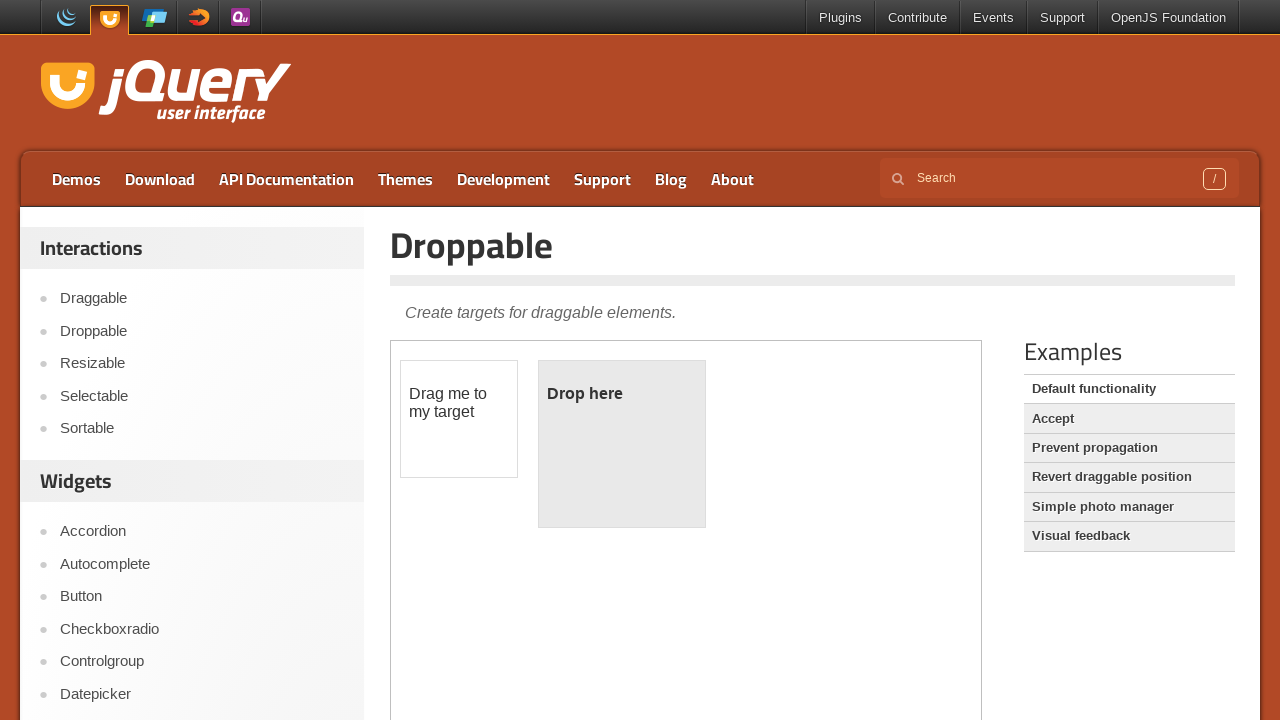

Located droppable target in iframe
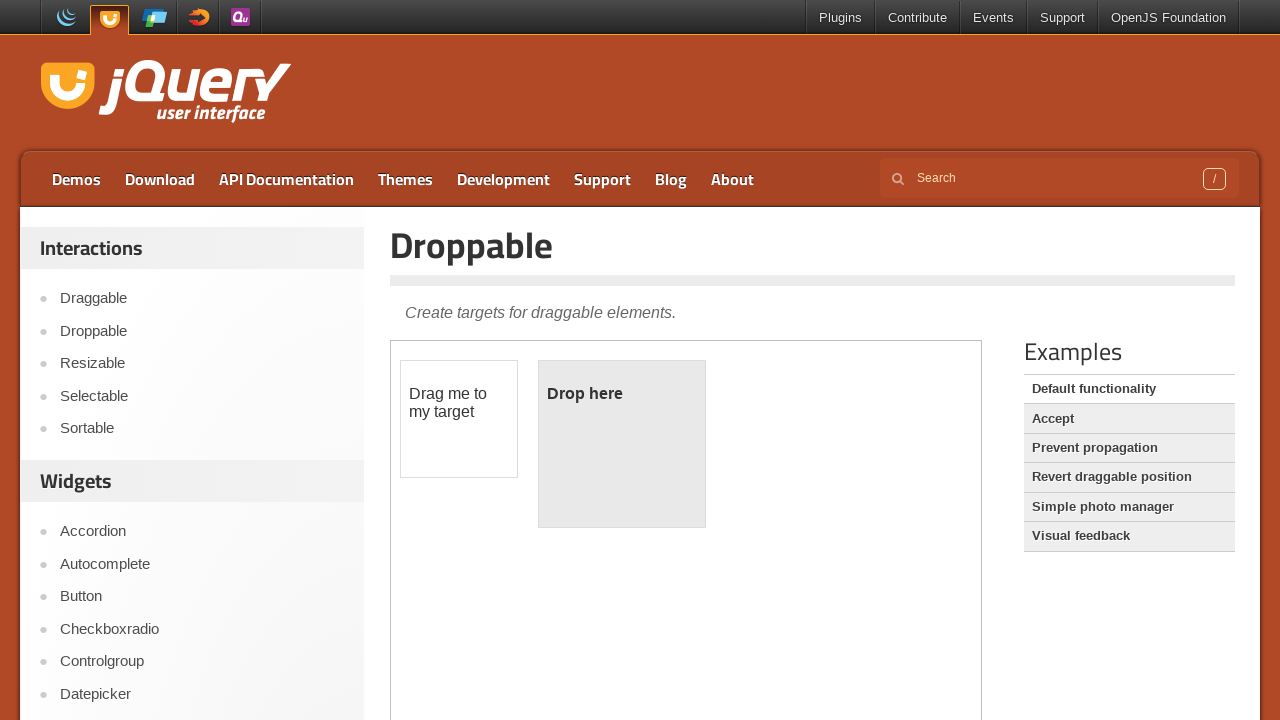

Dragged draggable element onto droppable target at (622, 444)
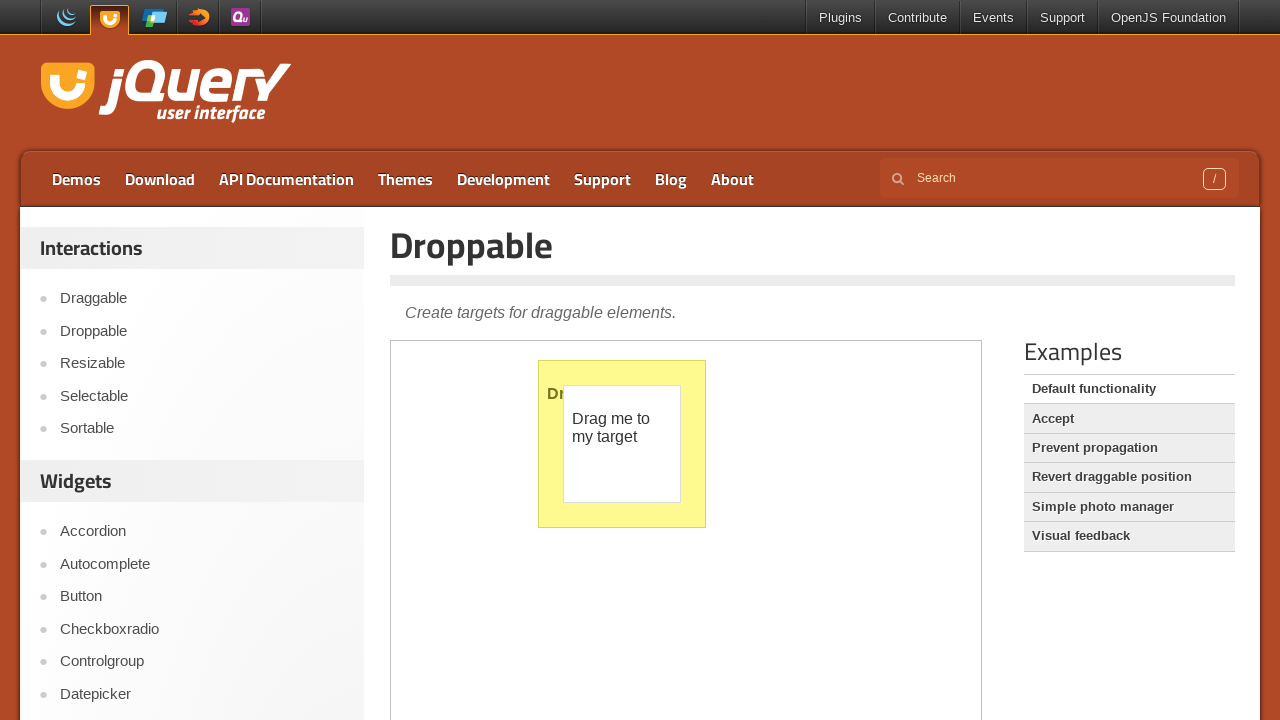

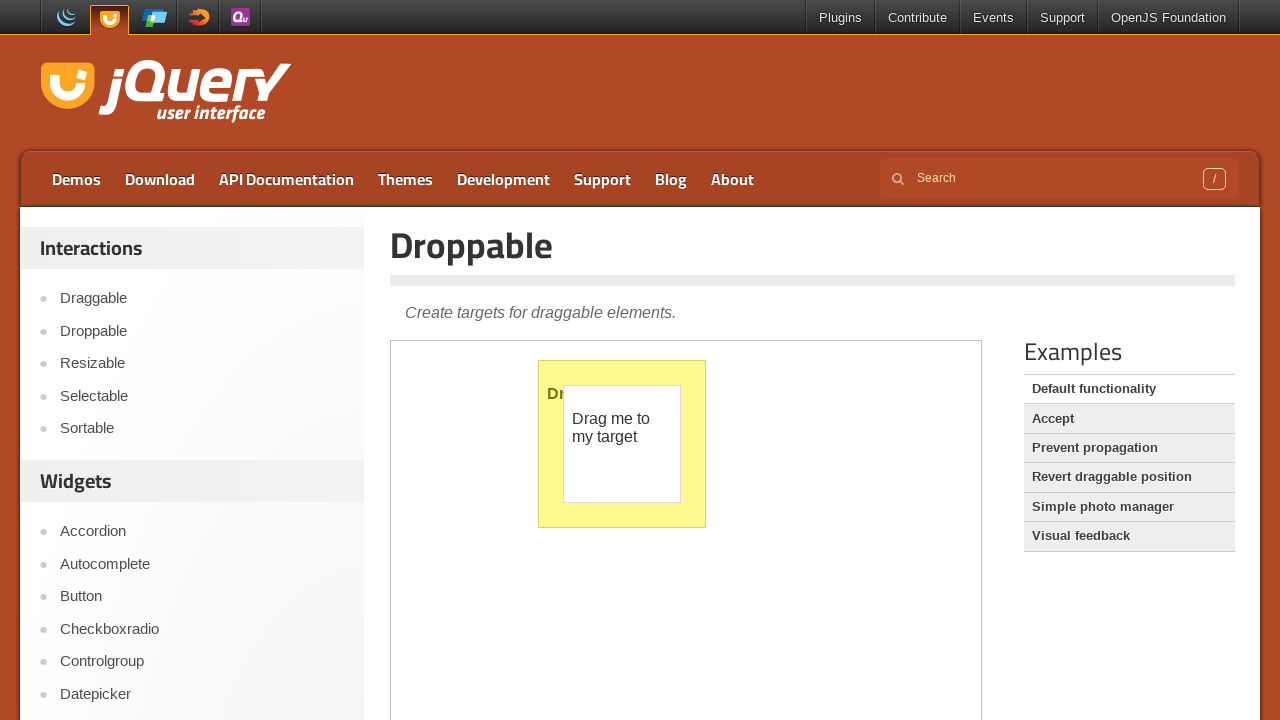